Tests adding specific grocery items (Cucumber, Brocolli, Beetroot) to the shopping cart on an e-commerce practice site by iterating through product listings and clicking the ADD TO CART button for matching items.

Starting URL: https://rahulshettyacademy.com/seleniumPractise/#/

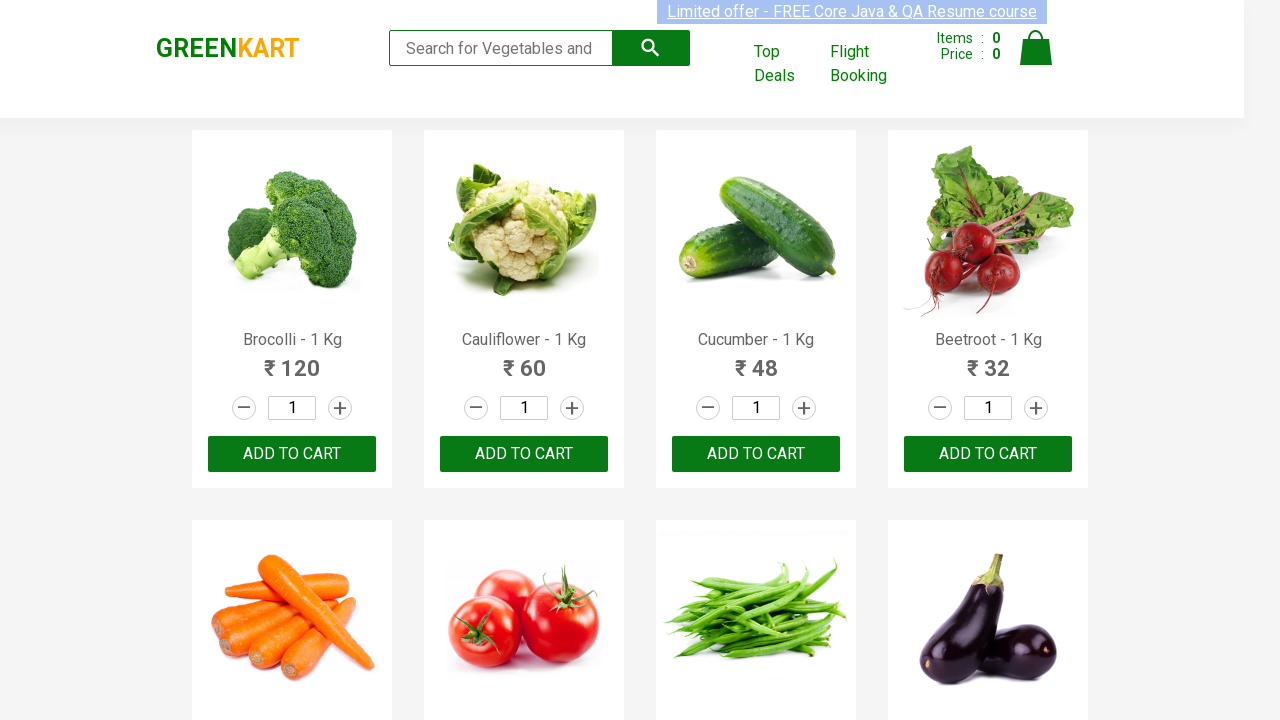

Waited for product listings to load
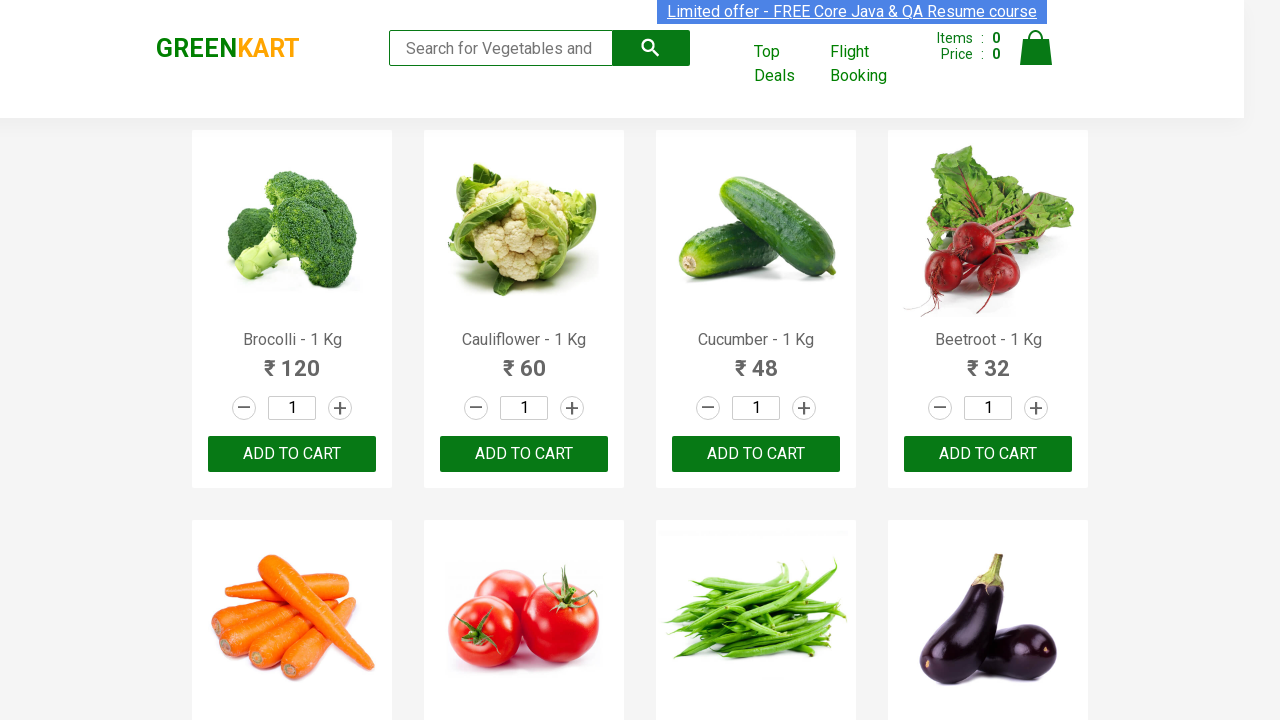

Retrieved all product name elements
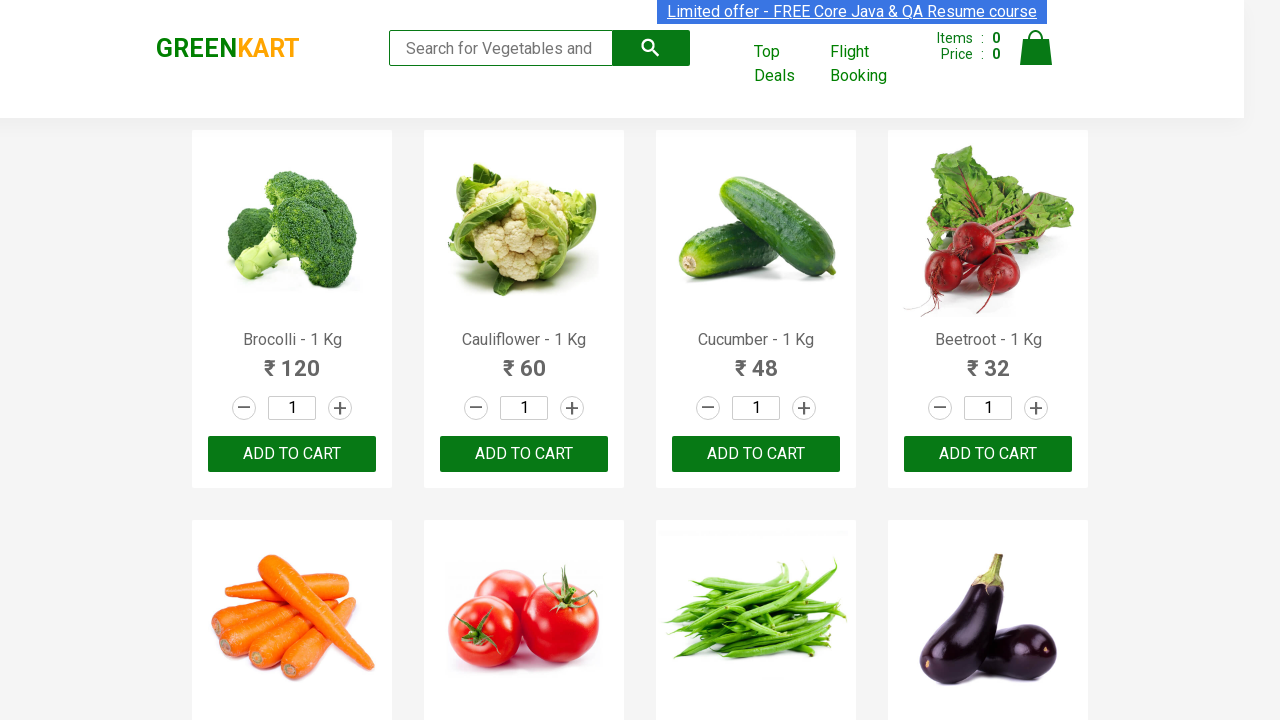

Retrieved all ADD TO CART buttons
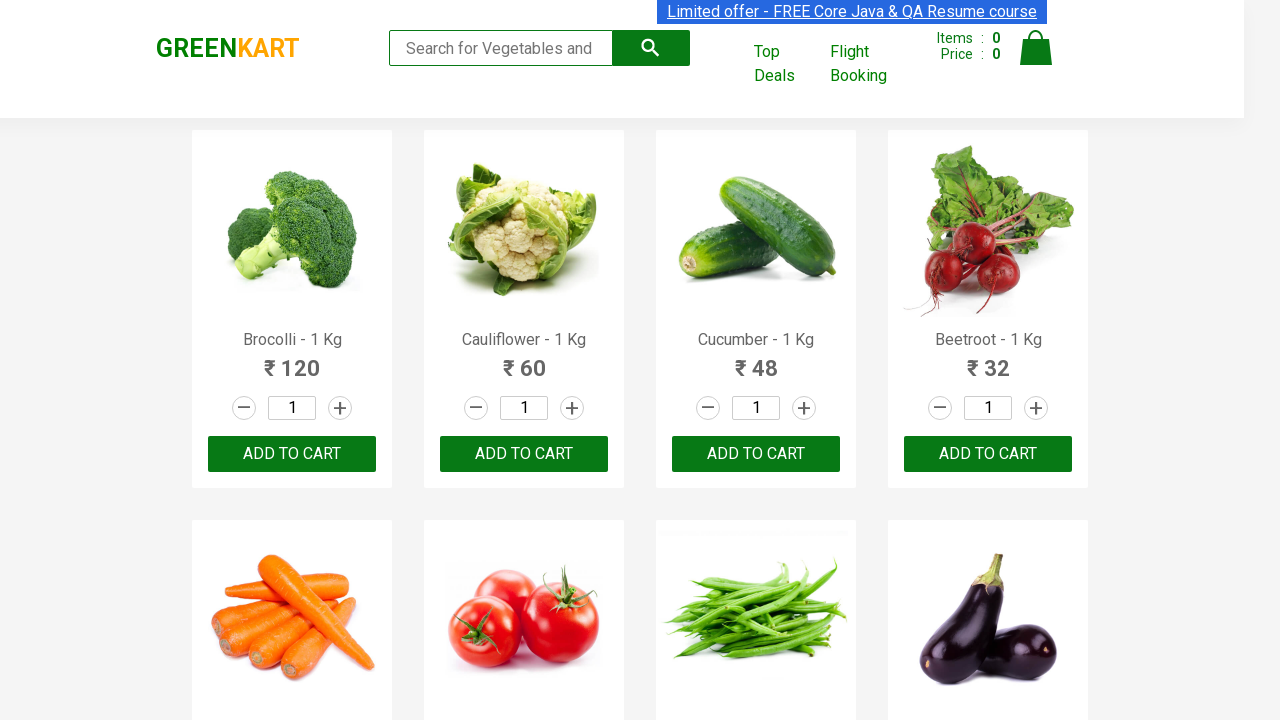

Added 'Brocolli' to cart at (292, 454) on xpath=//button[text()='ADD TO CART'] >> nth=0
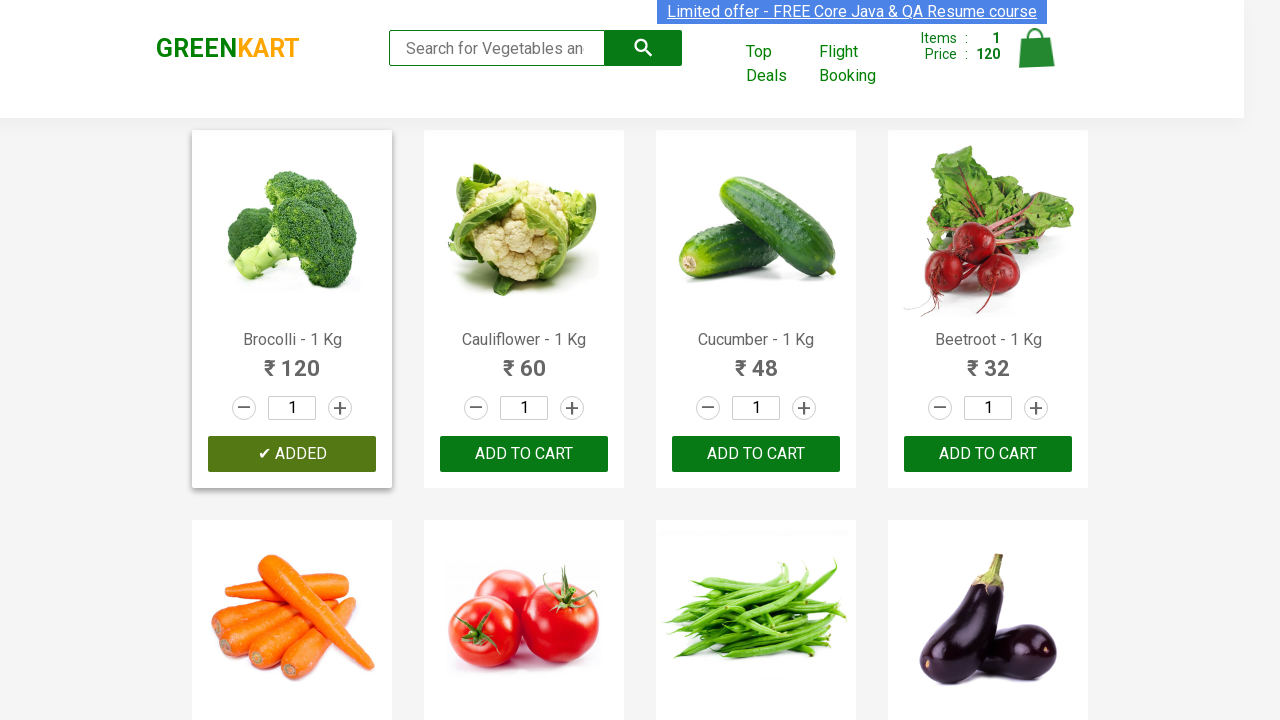

Added 'Cucumber' to cart at (988, 454) on xpath=//button[text()='ADD TO CART'] >> nth=2
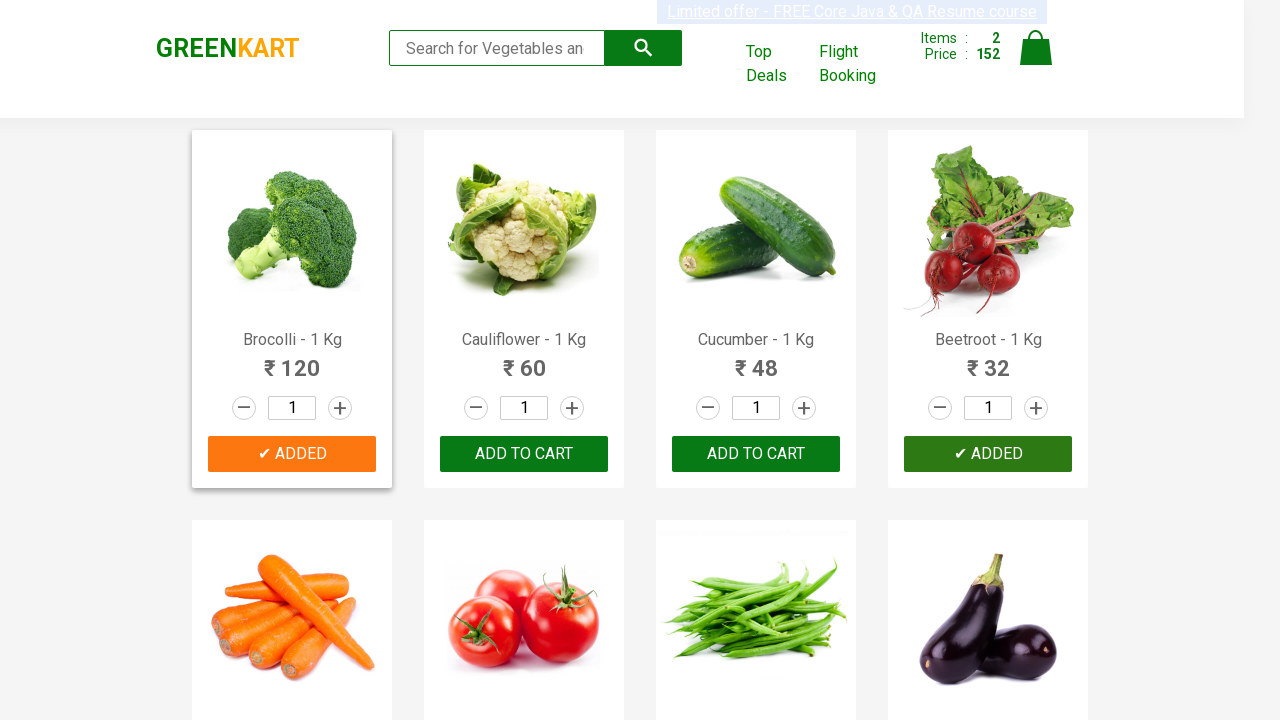

Added 'Beetroot' to cart at (524, 360) on xpath=//button[text()='ADD TO CART'] >> nth=3
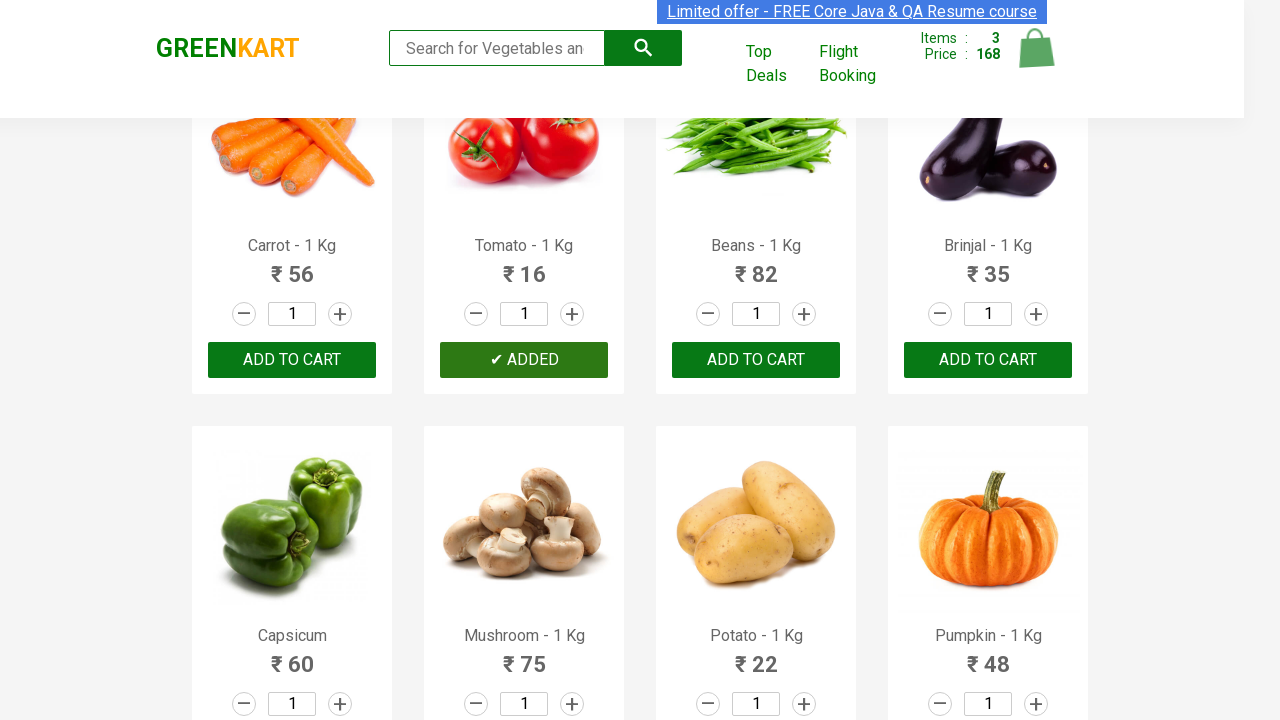

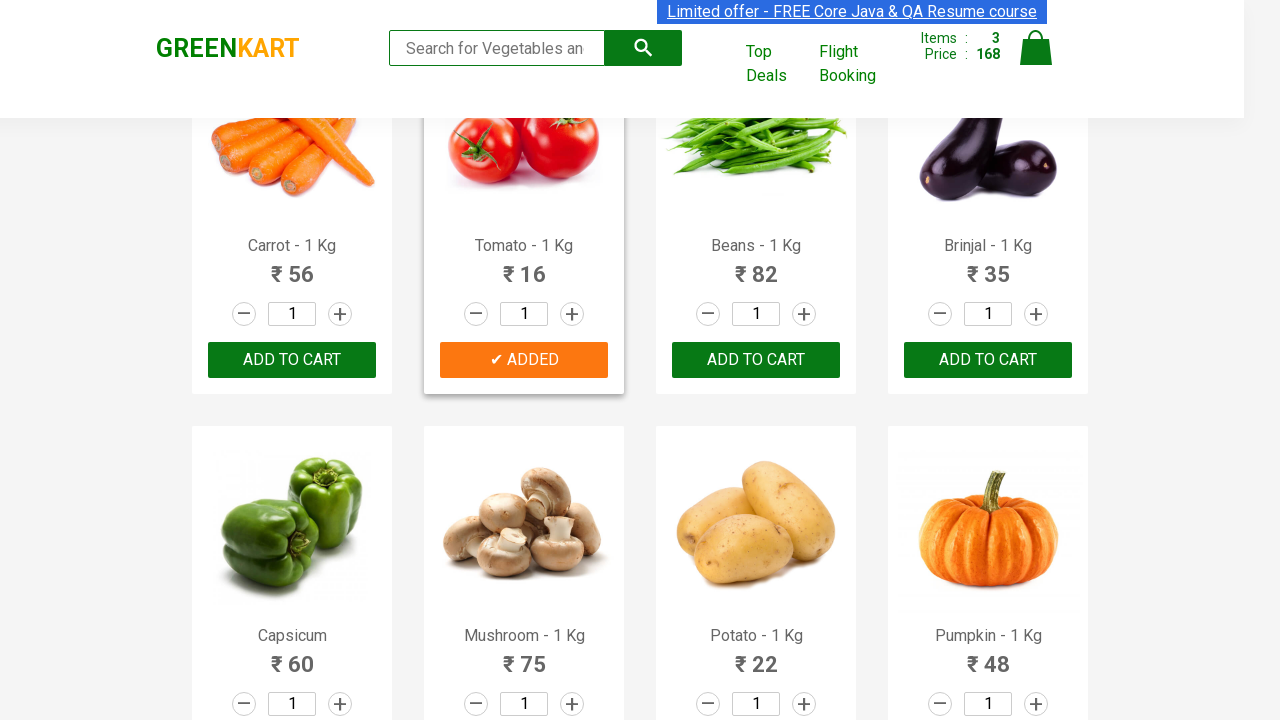